Tests text node functionality by injecting HTML content and verifying text and comment nodes

Starting URL: https://www.w3schools.com/html/tryit.asp?filename=tryhtml_default

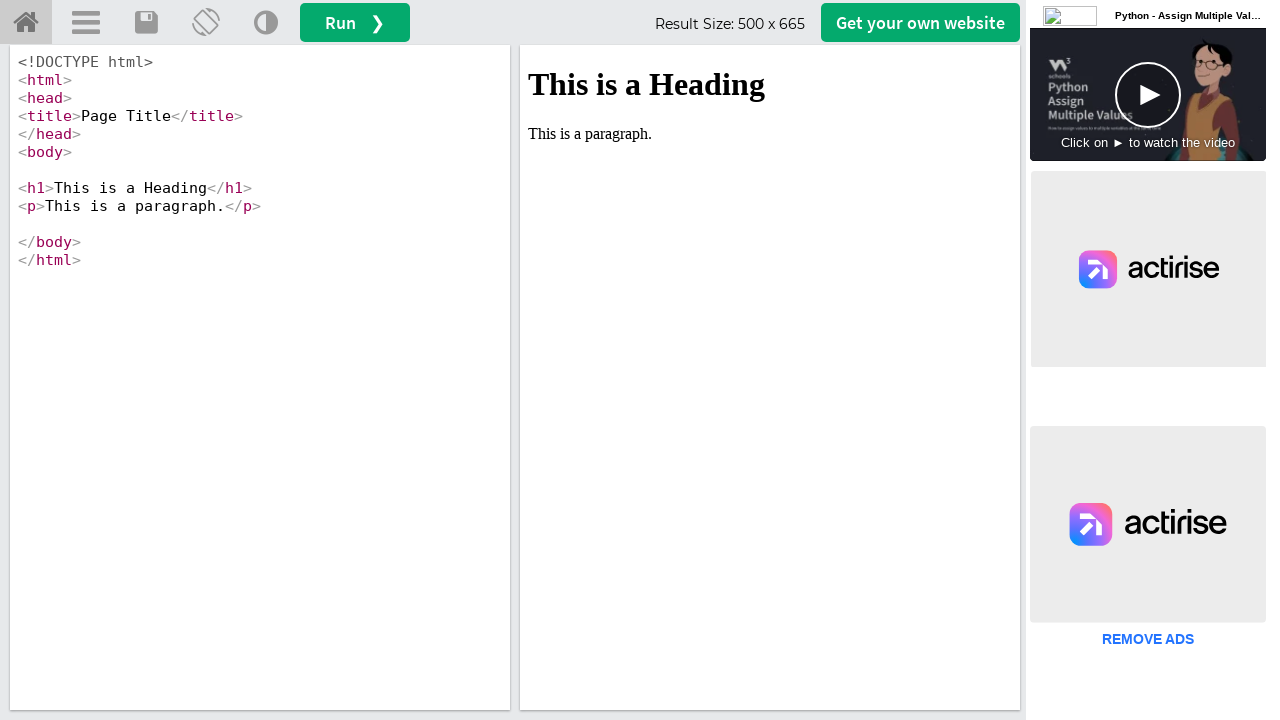

Injected HTML content with text nodes and comments into iframe wrapper
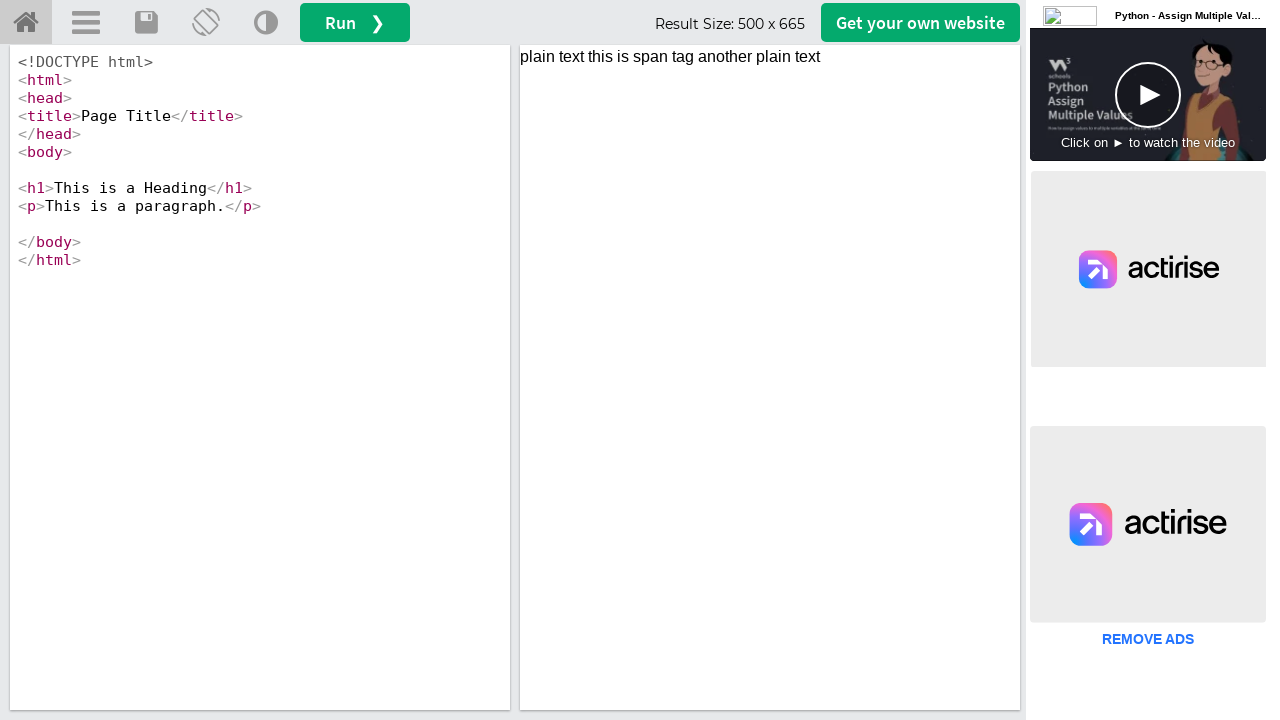

Located test container element
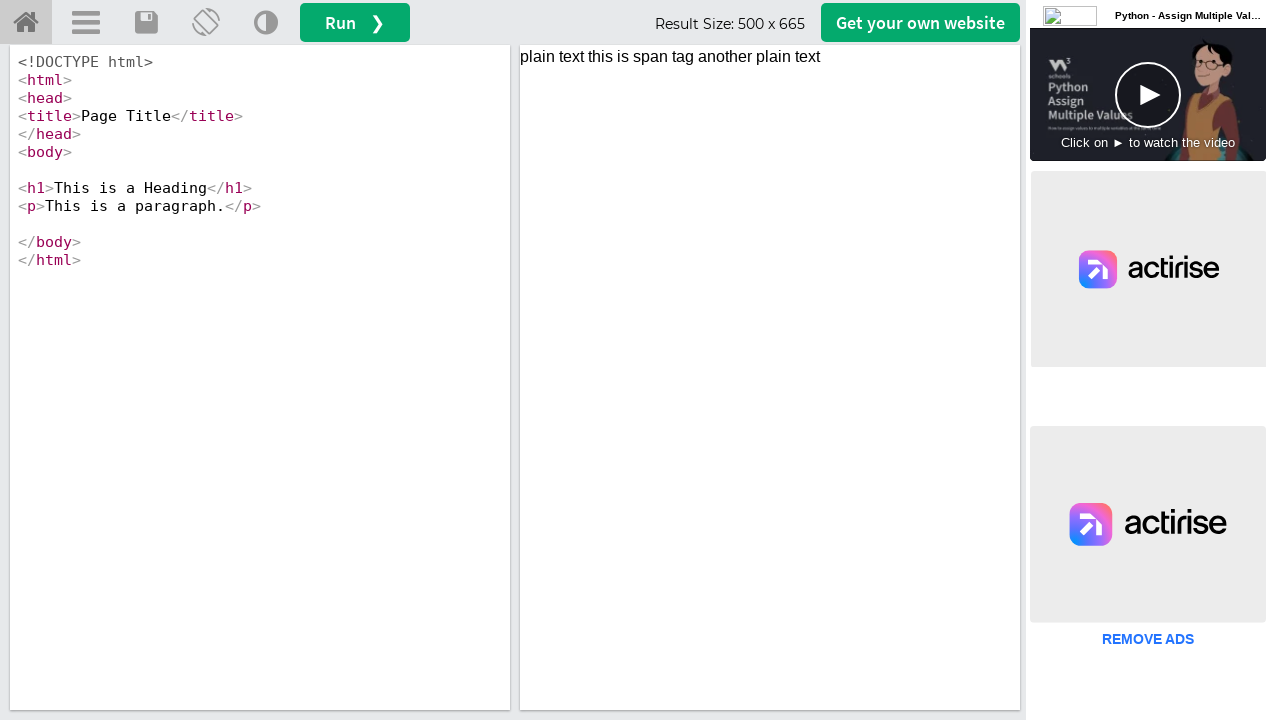

Verified test container is visible
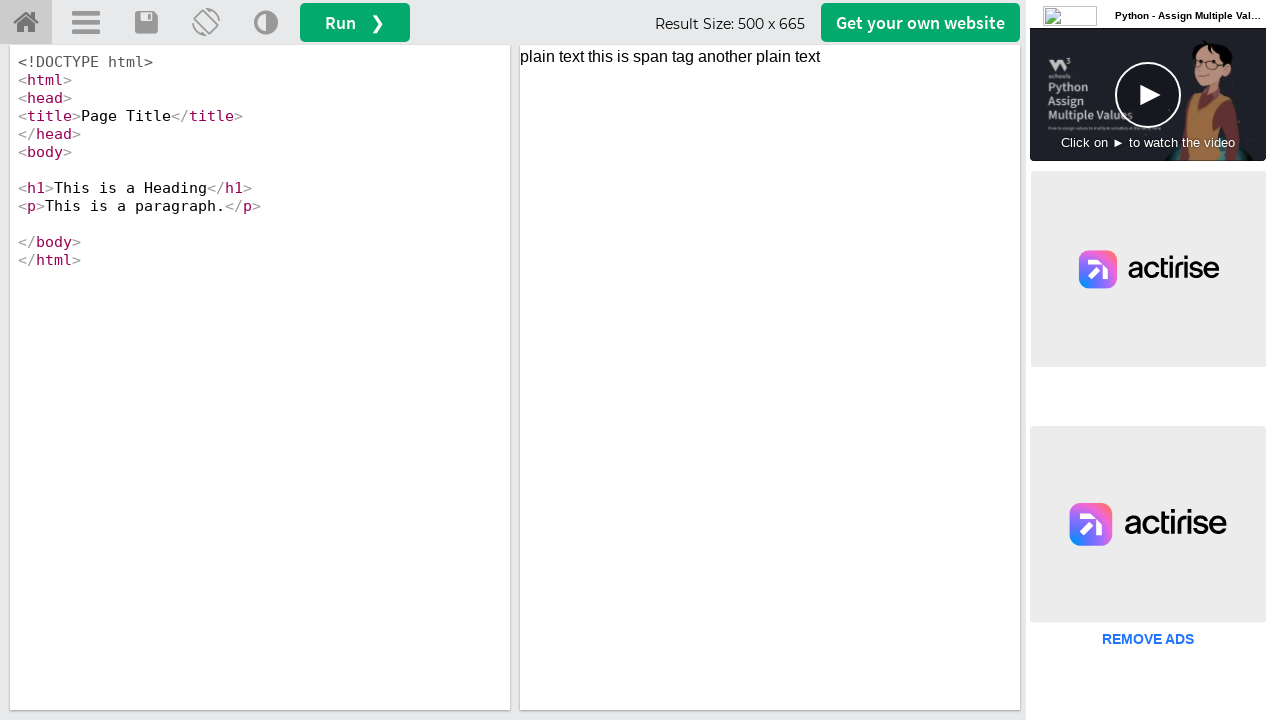

Verified 'plain text' content is present in test container
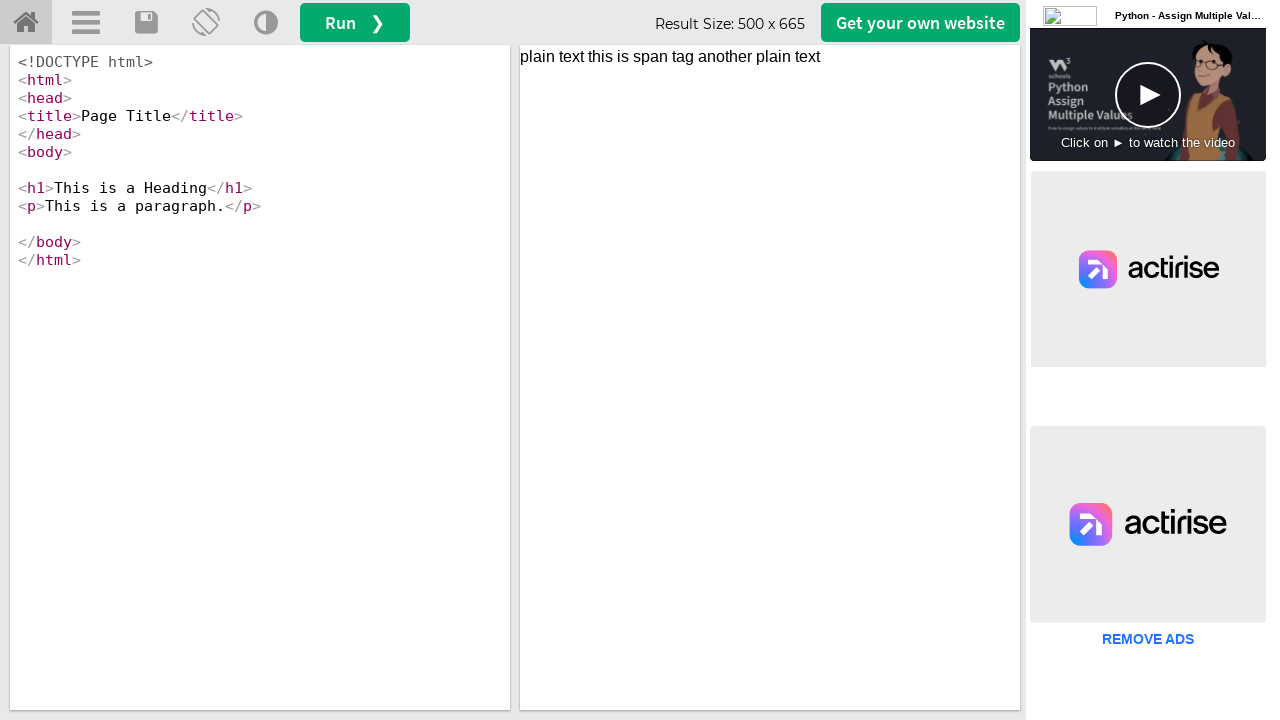

Verified 'this is span tag' content is present in test container
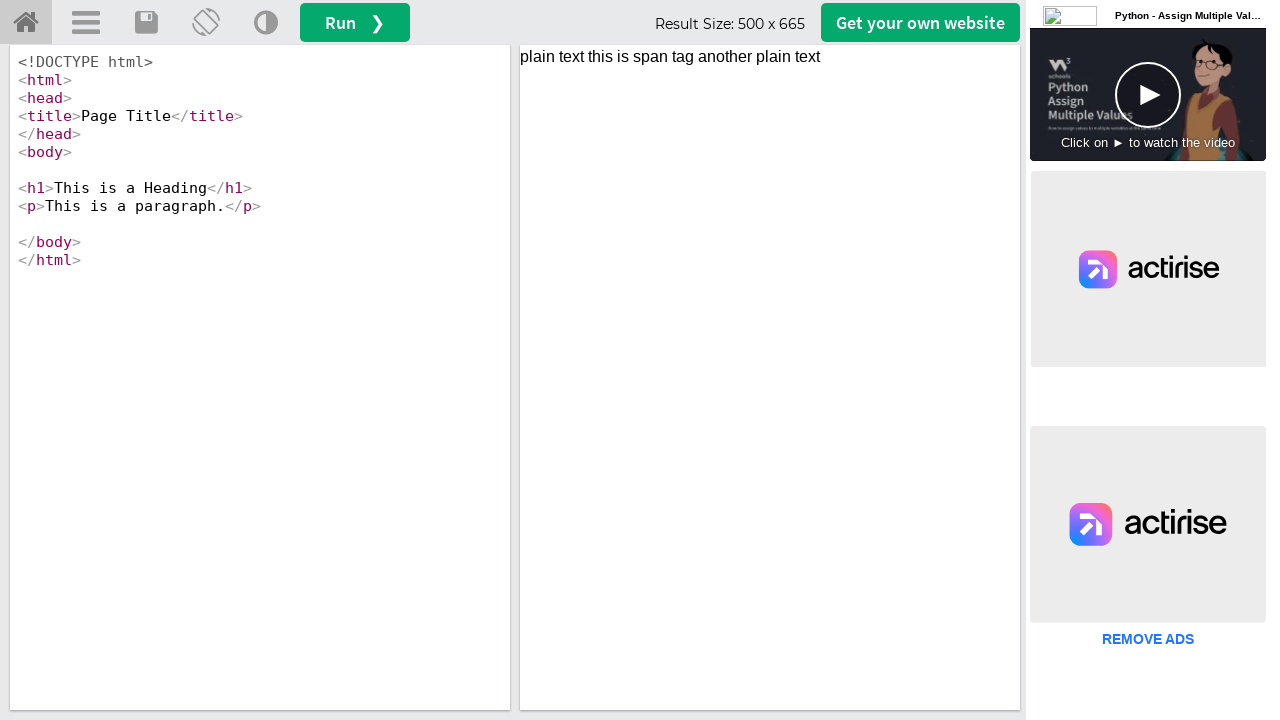

Verified 'another plain text' content is present in test container
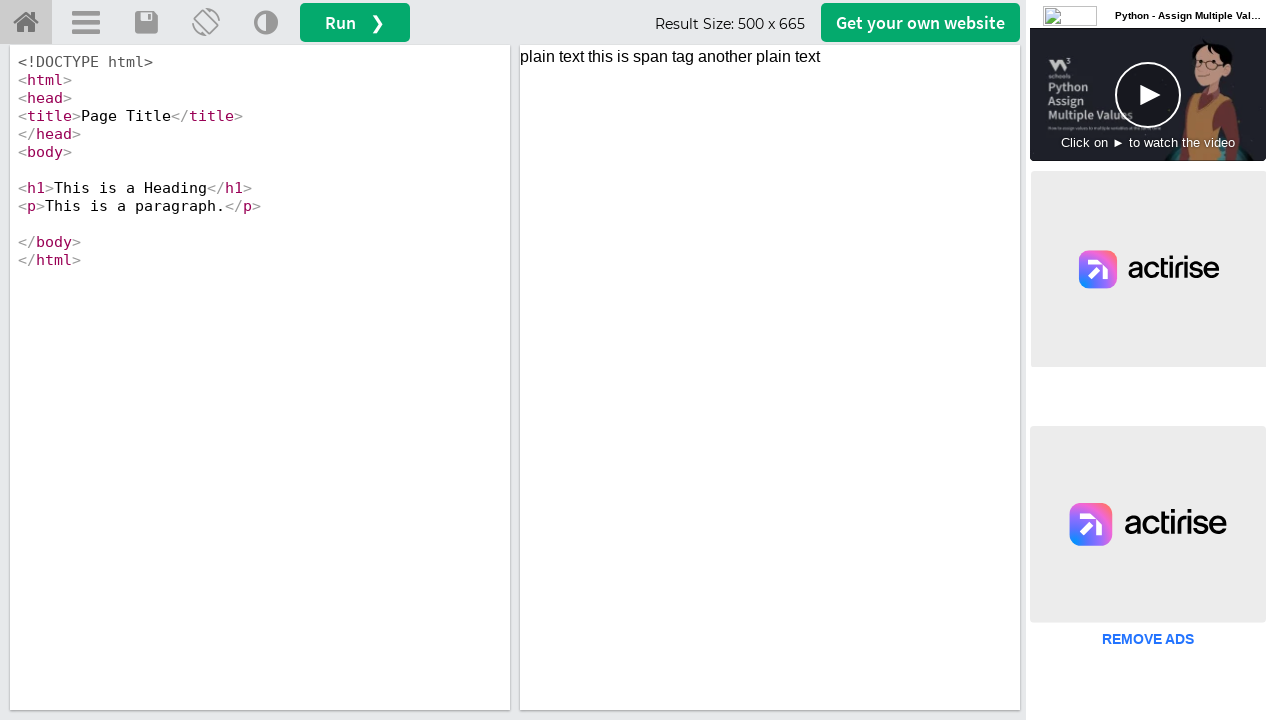

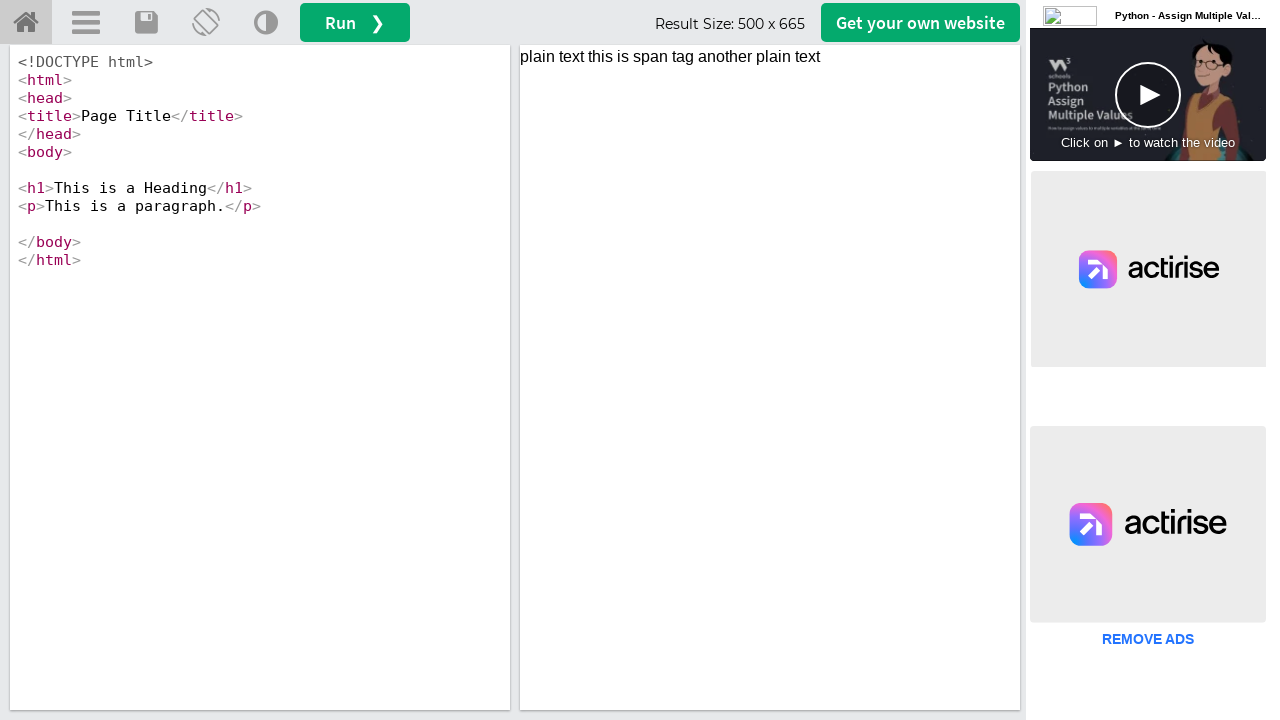